Tests that edits are cancelled when pressing Escape key

Starting URL: https://demo.playwright.dev/todomvc

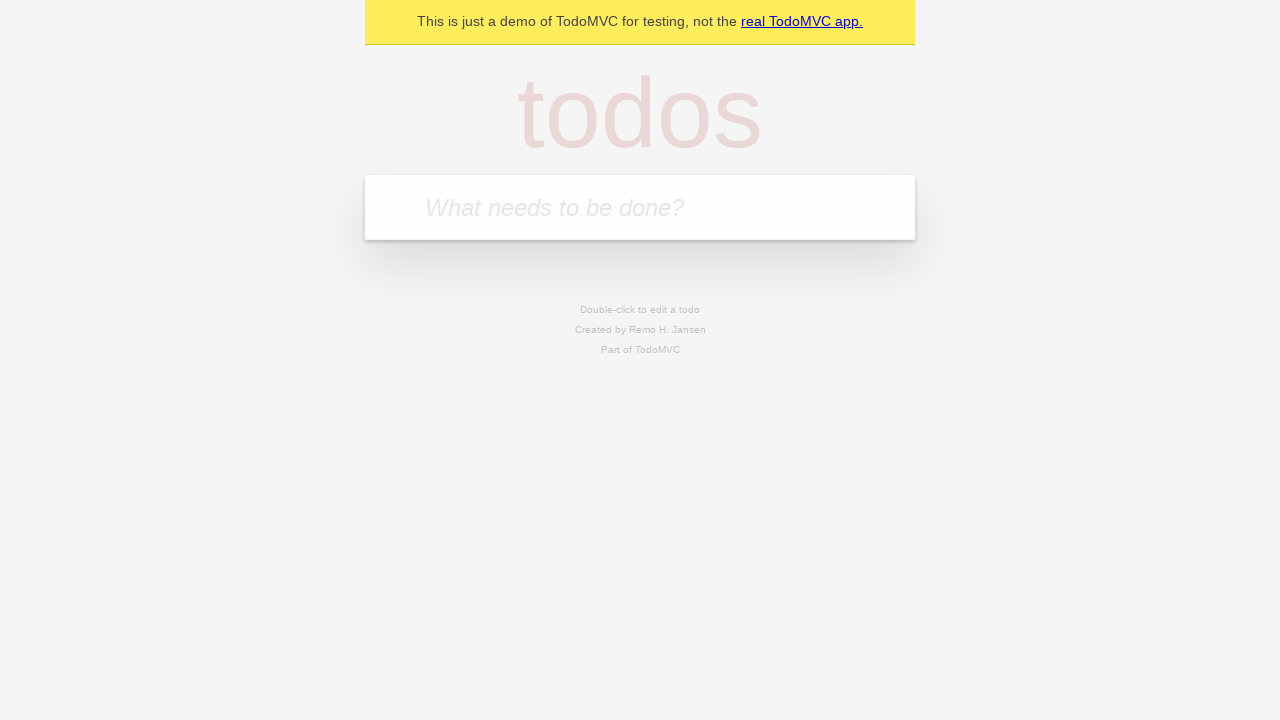

Filled new todo field with 'buy some cheese' on internal:attr=[placeholder="What needs to be done?"i]
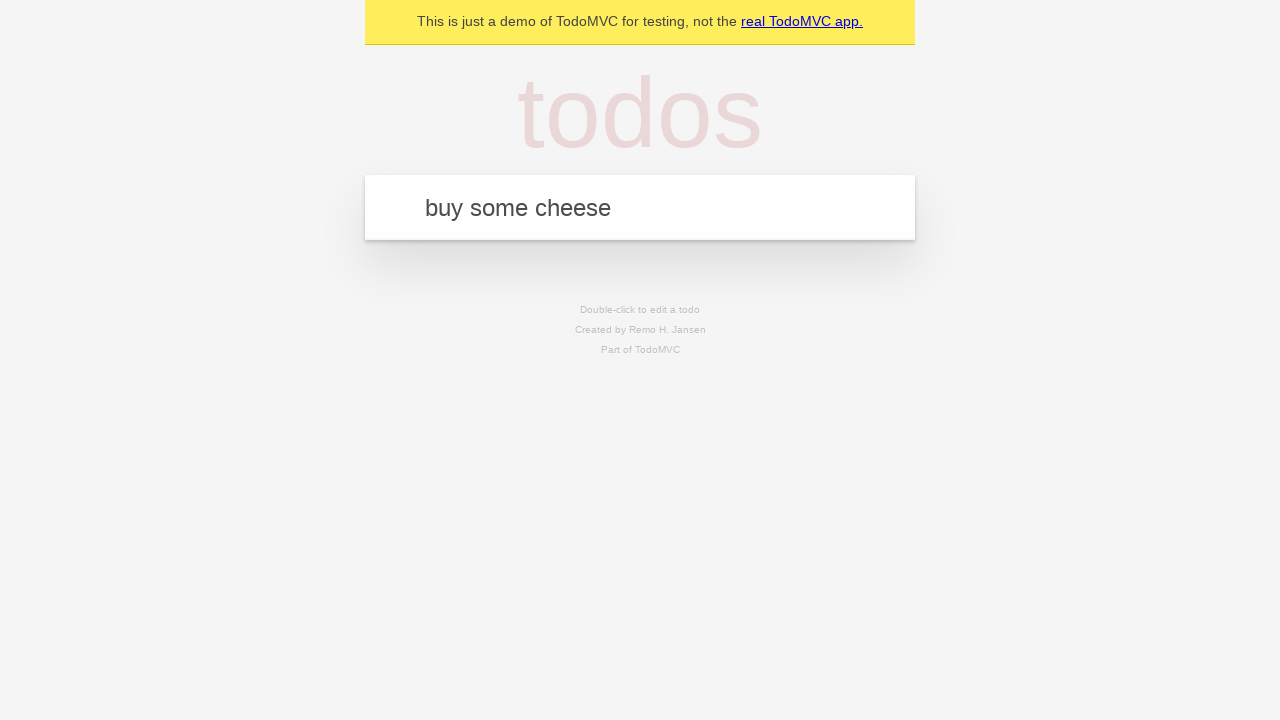

Pressed Enter to create todo 'buy some cheese' on internal:attr=[placeholder="What needs to be done?"i]
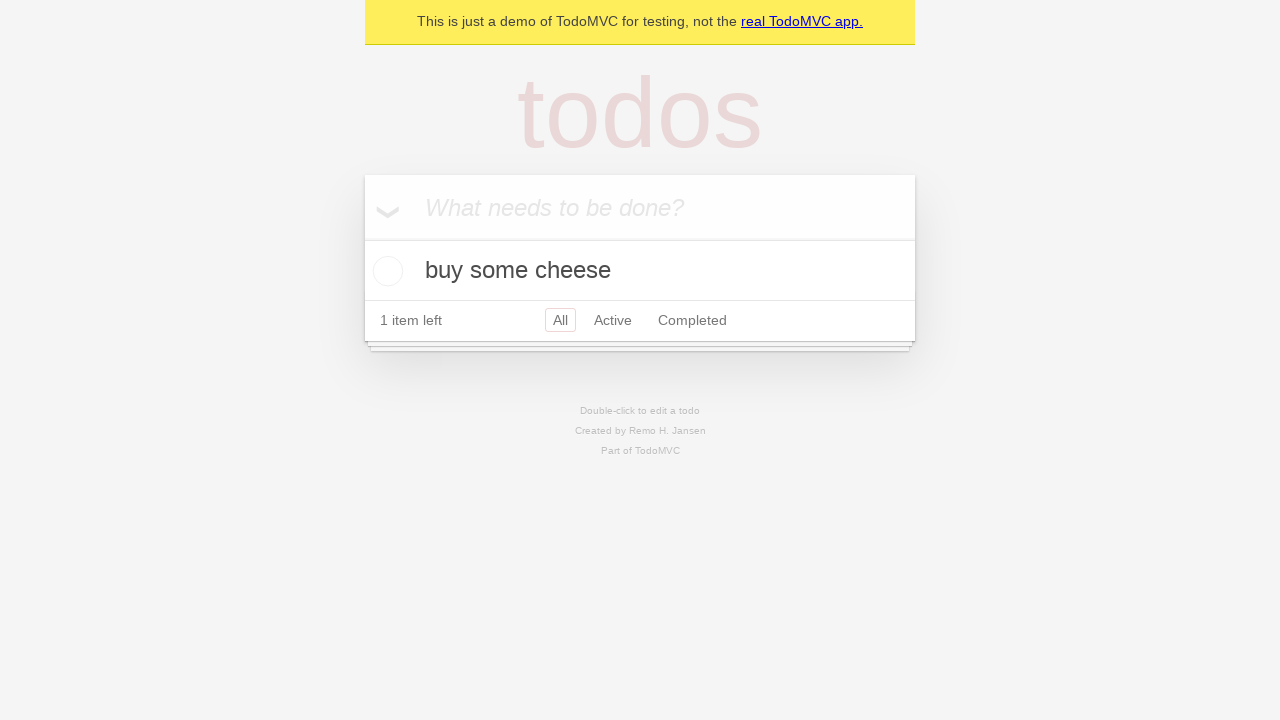

Filled new todo field with 'feed the cat' on internal:attr=[placeholder="What needs to be done?"i]
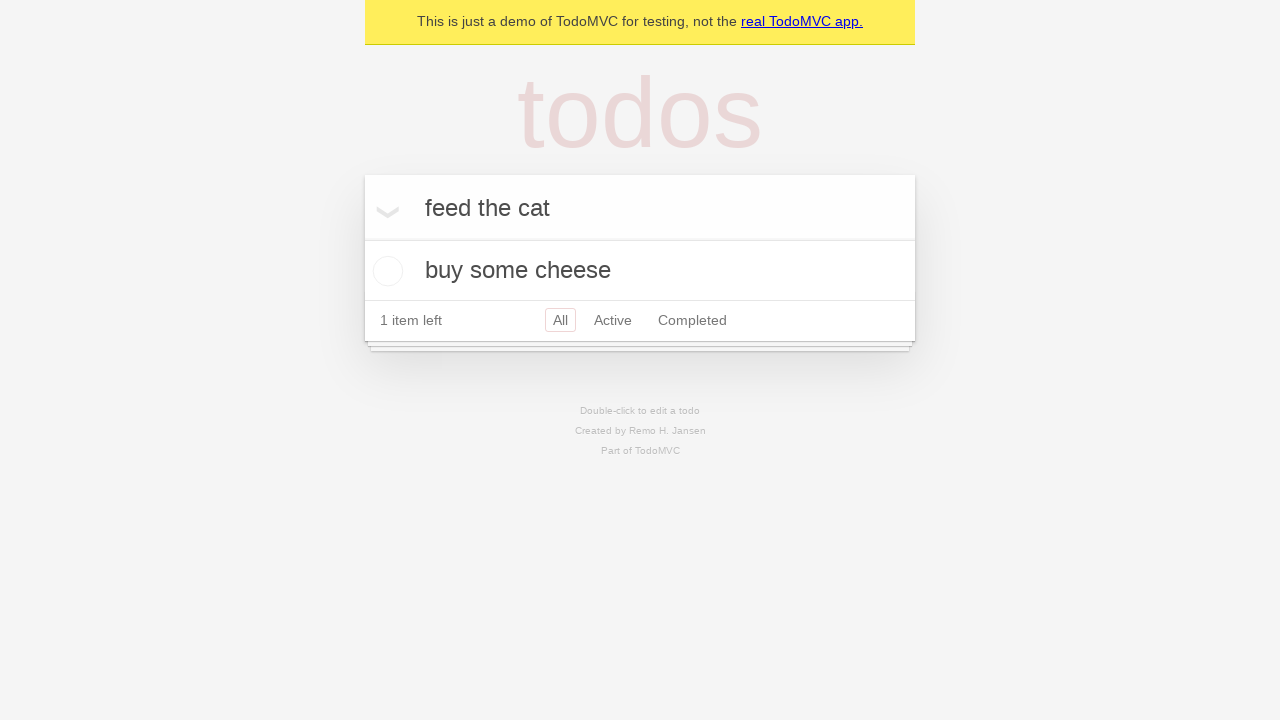

Pressed Enter to create todo 'feed the cat' on internal:attr=[placeholder="What needs to be done?"i]
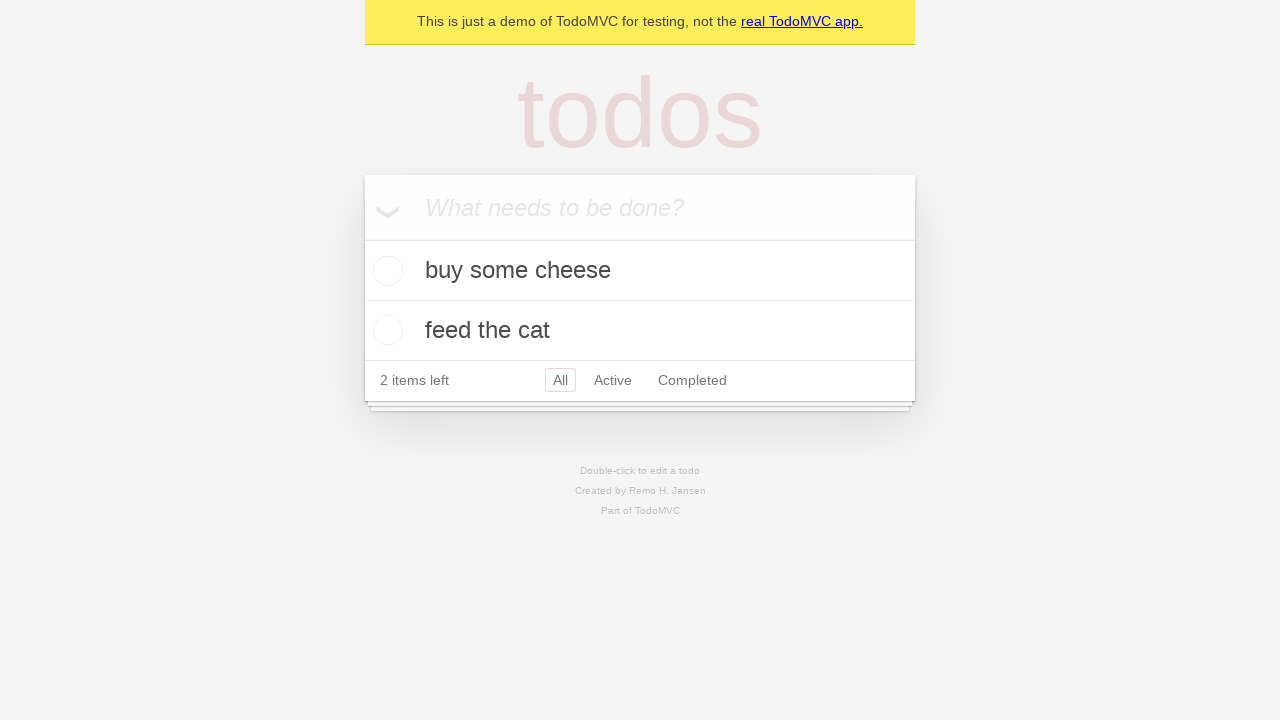

Filled new todo field with 'book a doctors appointment' on internal:attr=[placeholder="What needs to be done?"i]
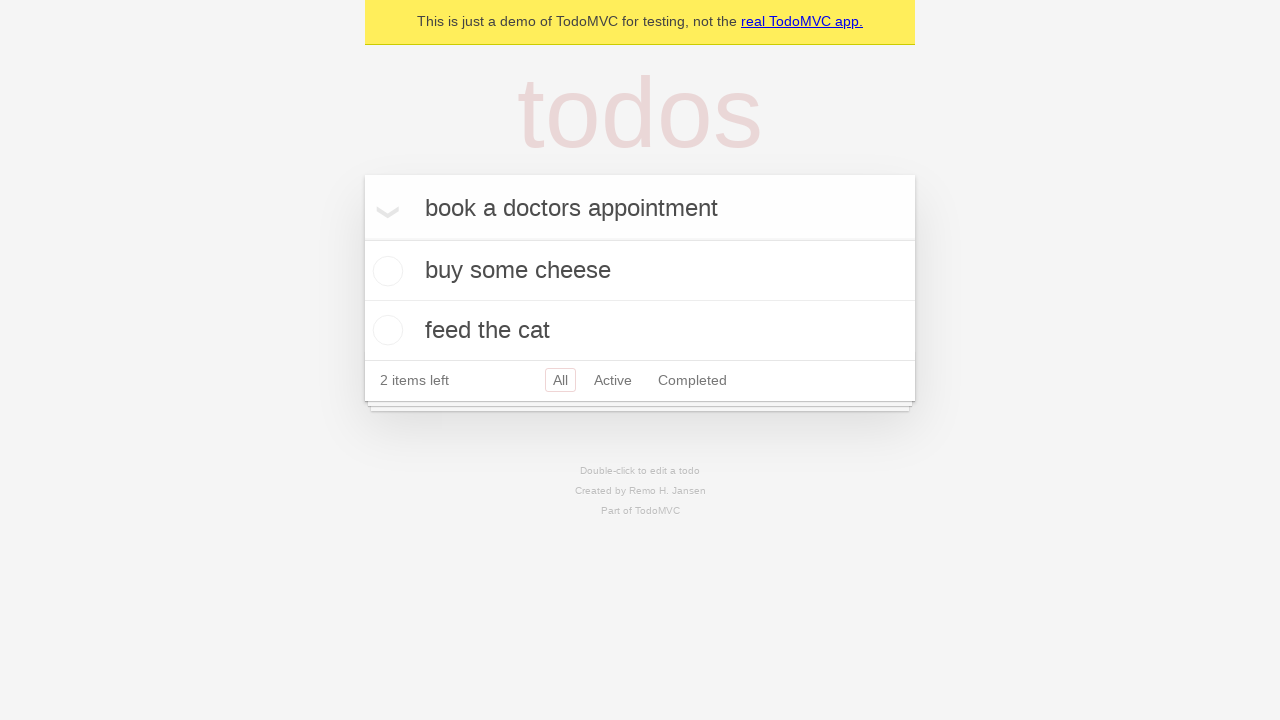

Pressed Enter to create todo 'book a doctors appointment' on internal:attr=[placeholder="What needs to be done?"i]
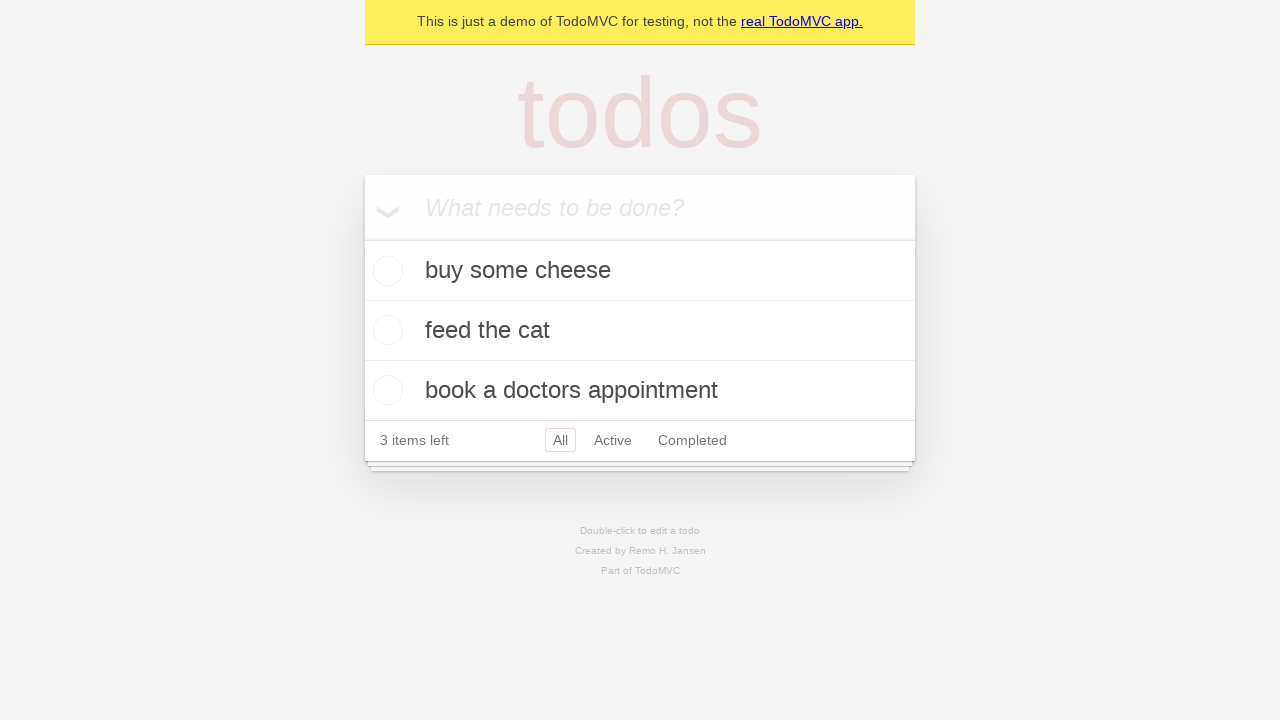

Located all todo items
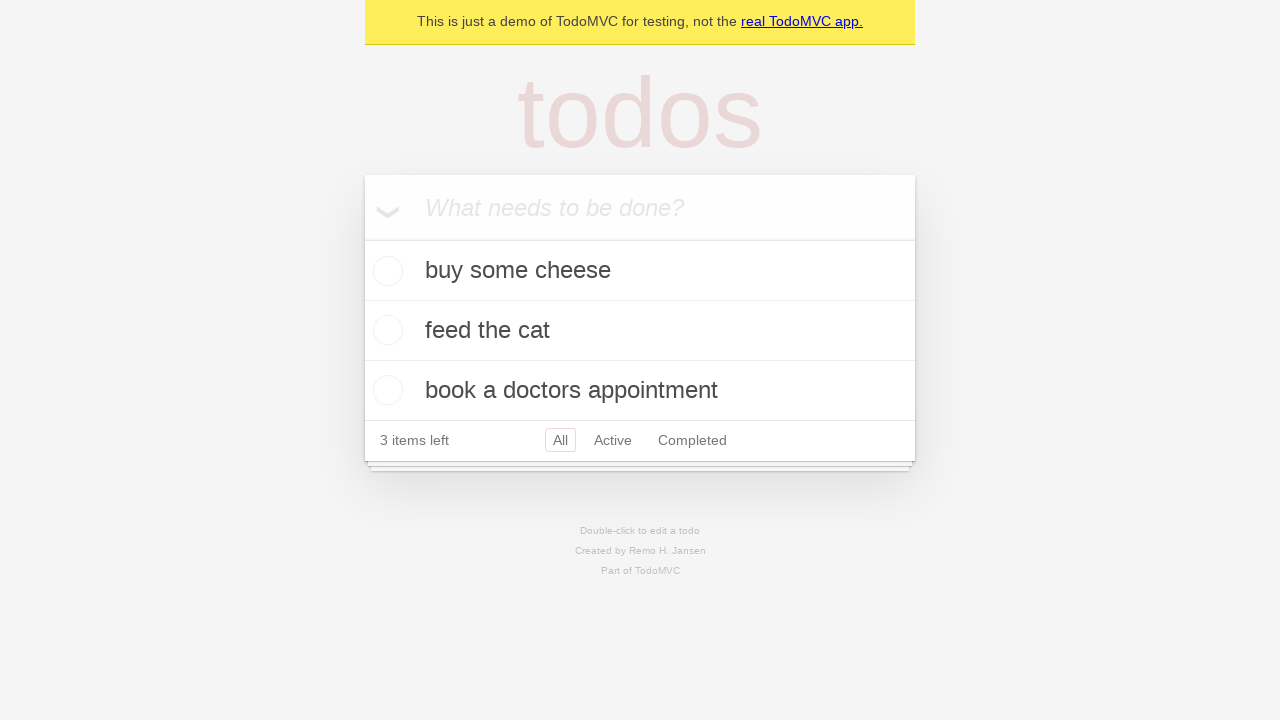

Double-clicked second todo to enter edit mode at (640, 331) on internal:testid=[data-testid="todo-item"s] >> nth=1
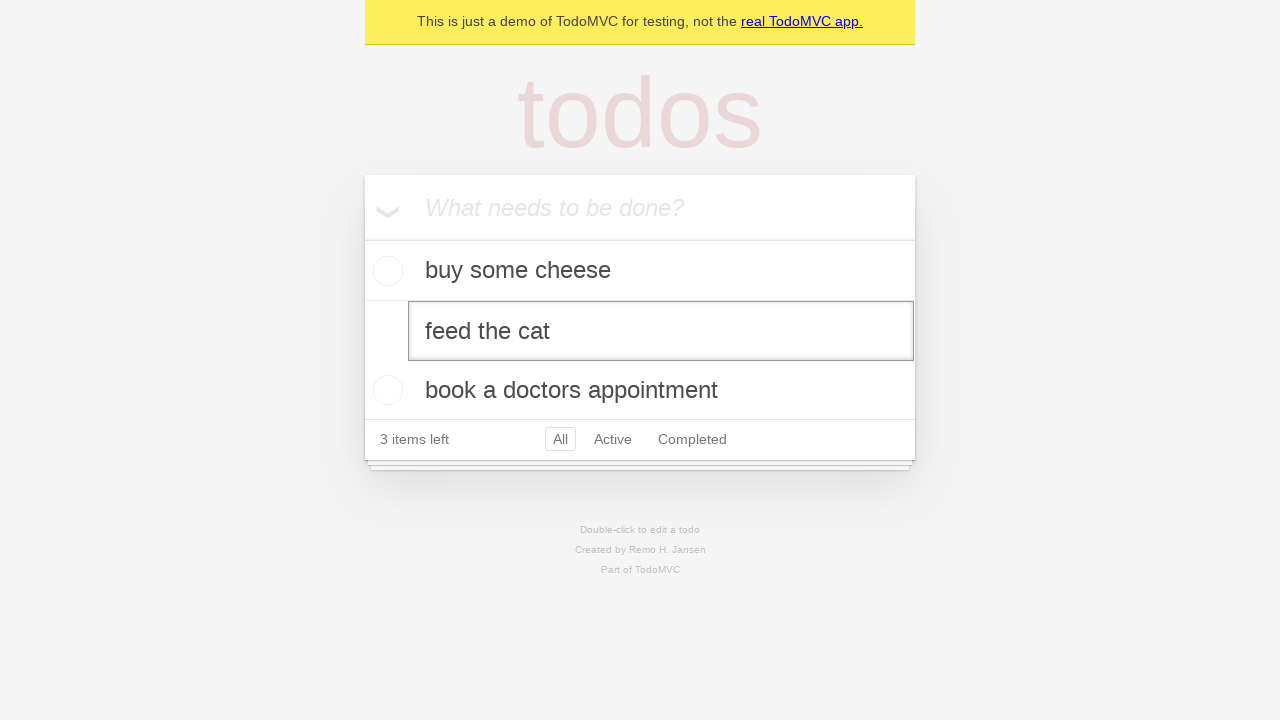

Filled edit field with 'buy some sausages' on internal:testid=[data-testid="todo-item"s] >> nth=1 >> internal:role=textbox[nam
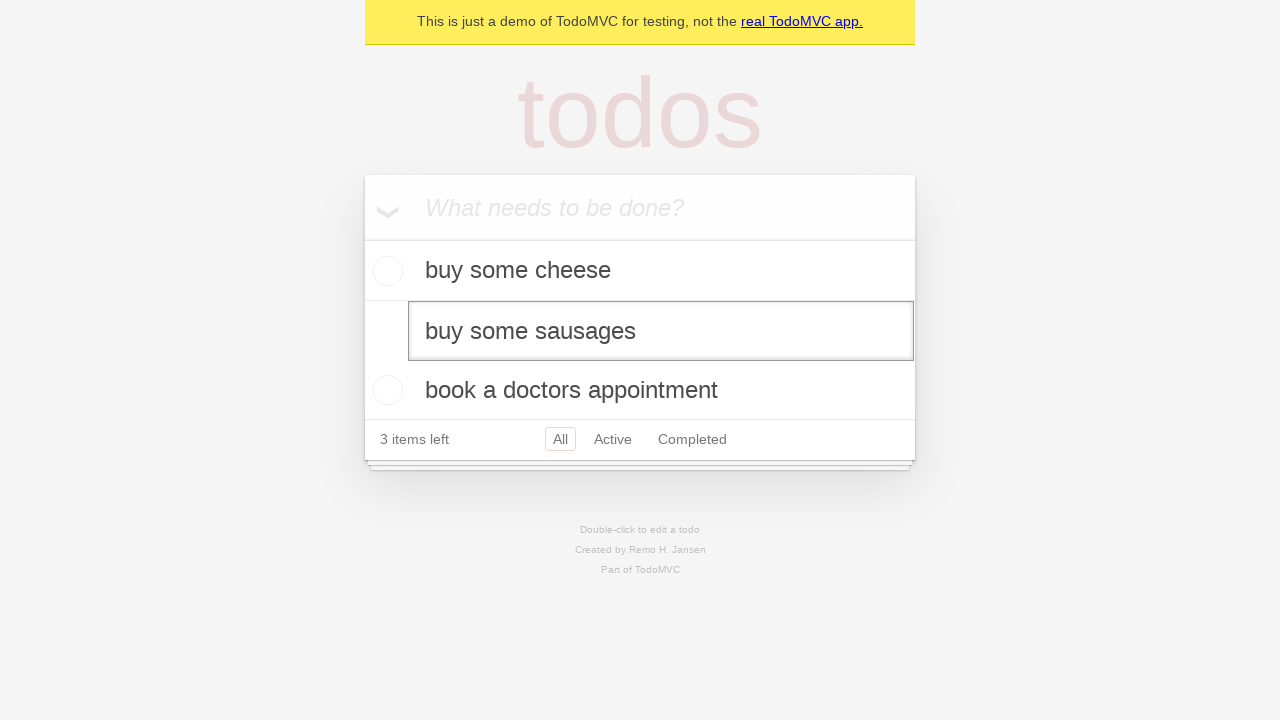

Pressed Escape key to cancel edit on internal:testid=[data-testid="todo-item"s] >> nth=1 >> internal:role=textbox[nam
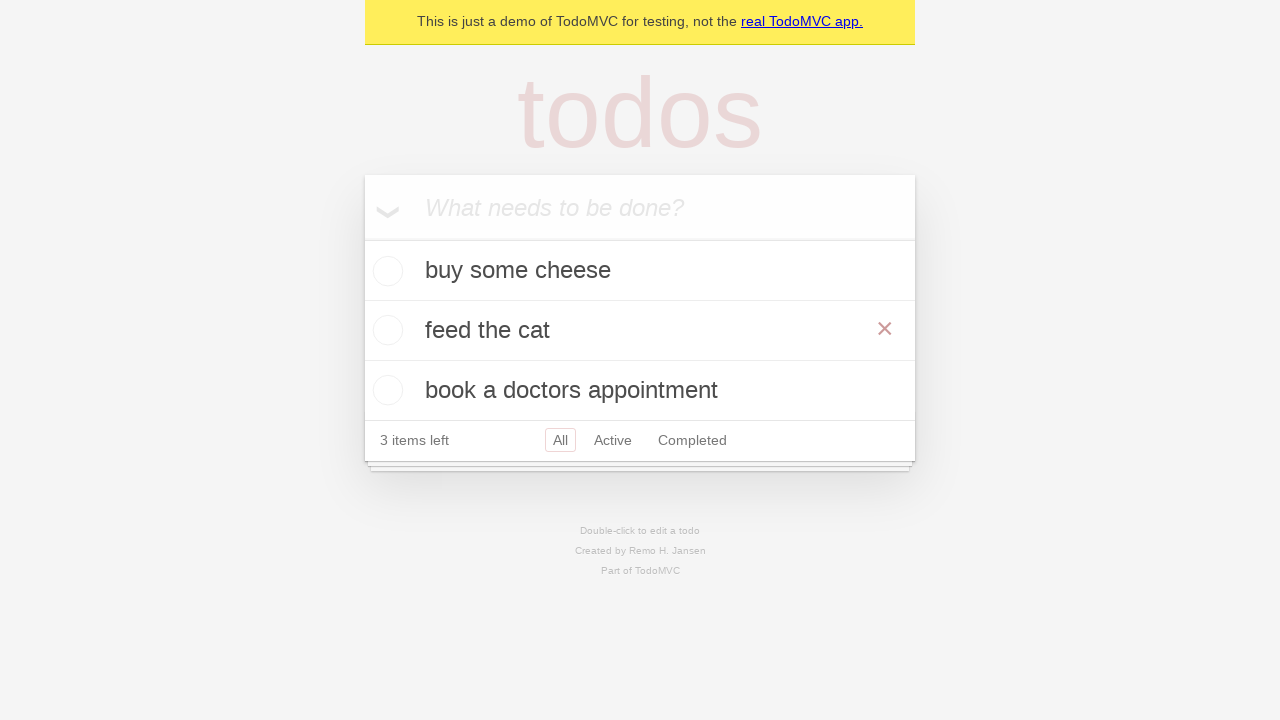

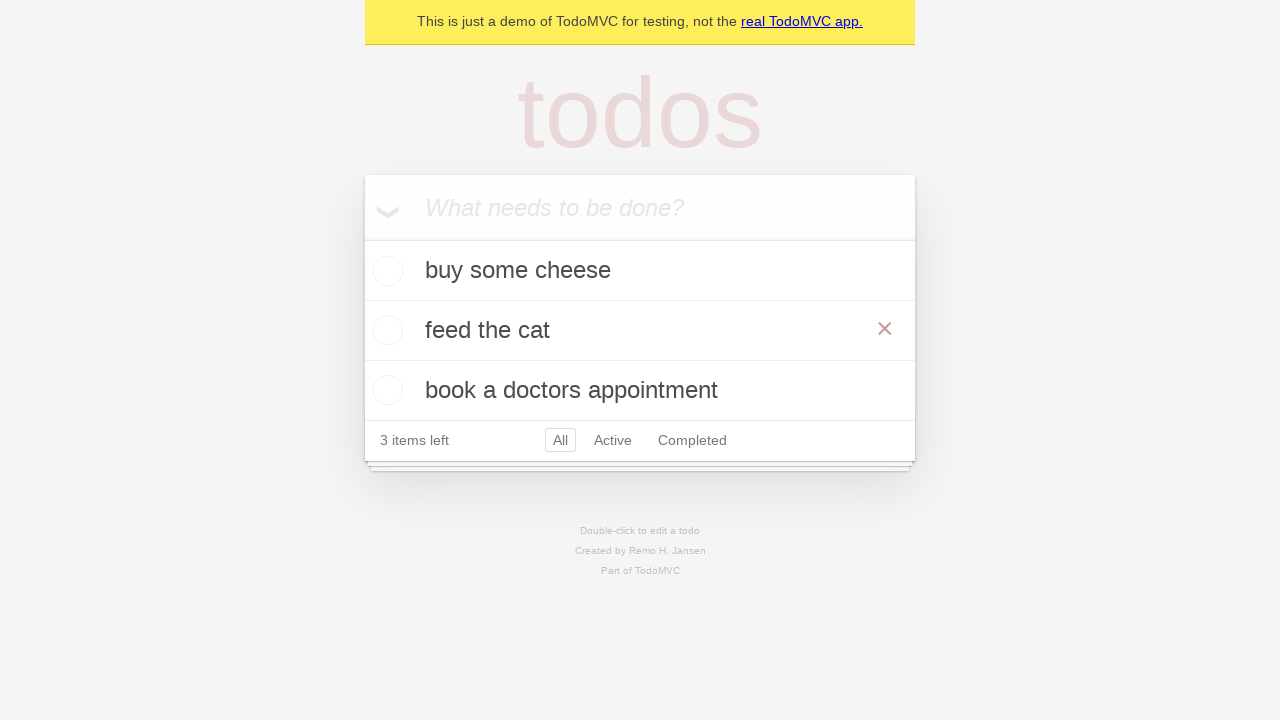